Tests clicking a button with multiple CSS classes on the UI Testing Playground site

Starting URL: http://uitestingplayground.com/classattr

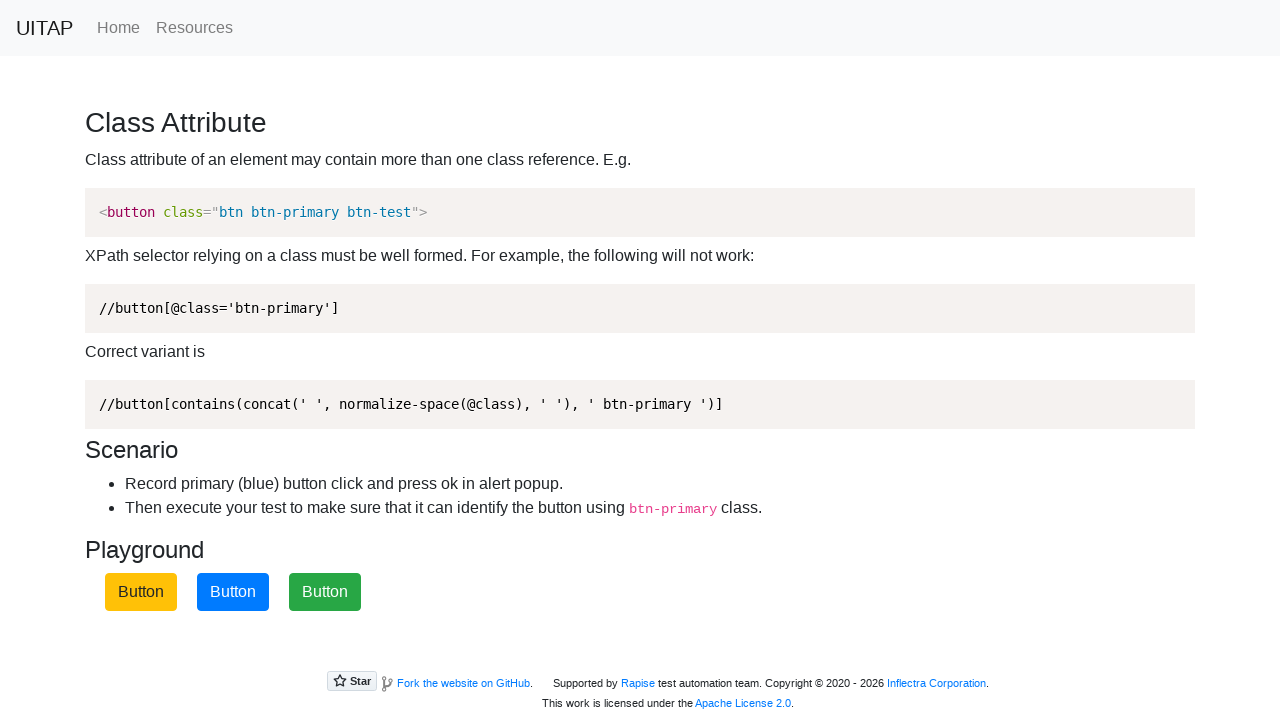

Clicked the blue button with multiple CSS classes (btn-primary and btn-test) at (233, 592) on button.btn-primary.btn-test
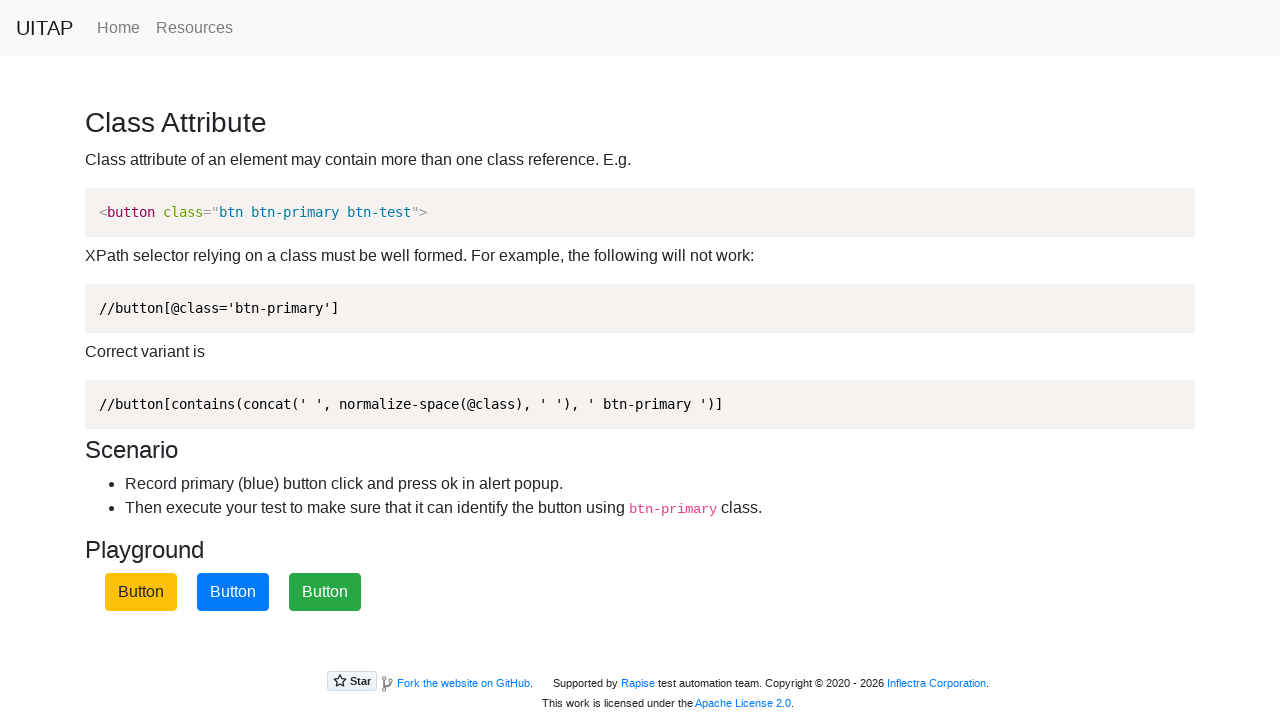

Set up dialog handler to accept alerts
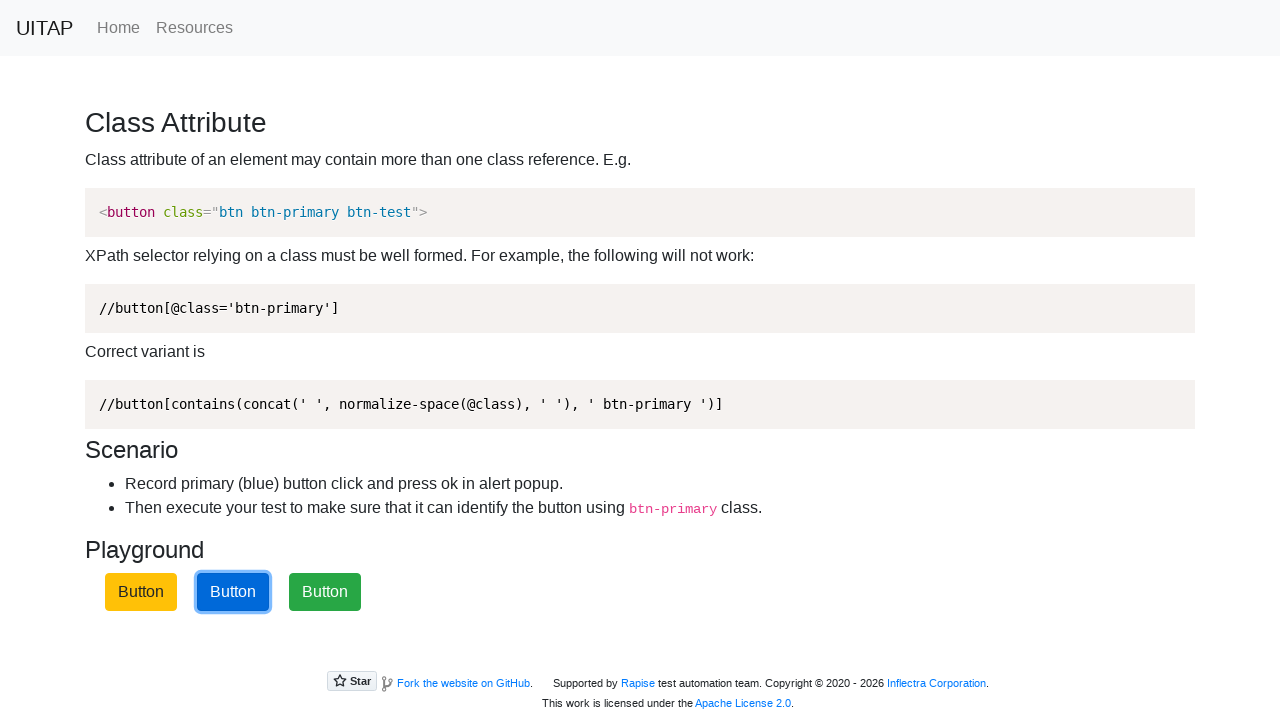

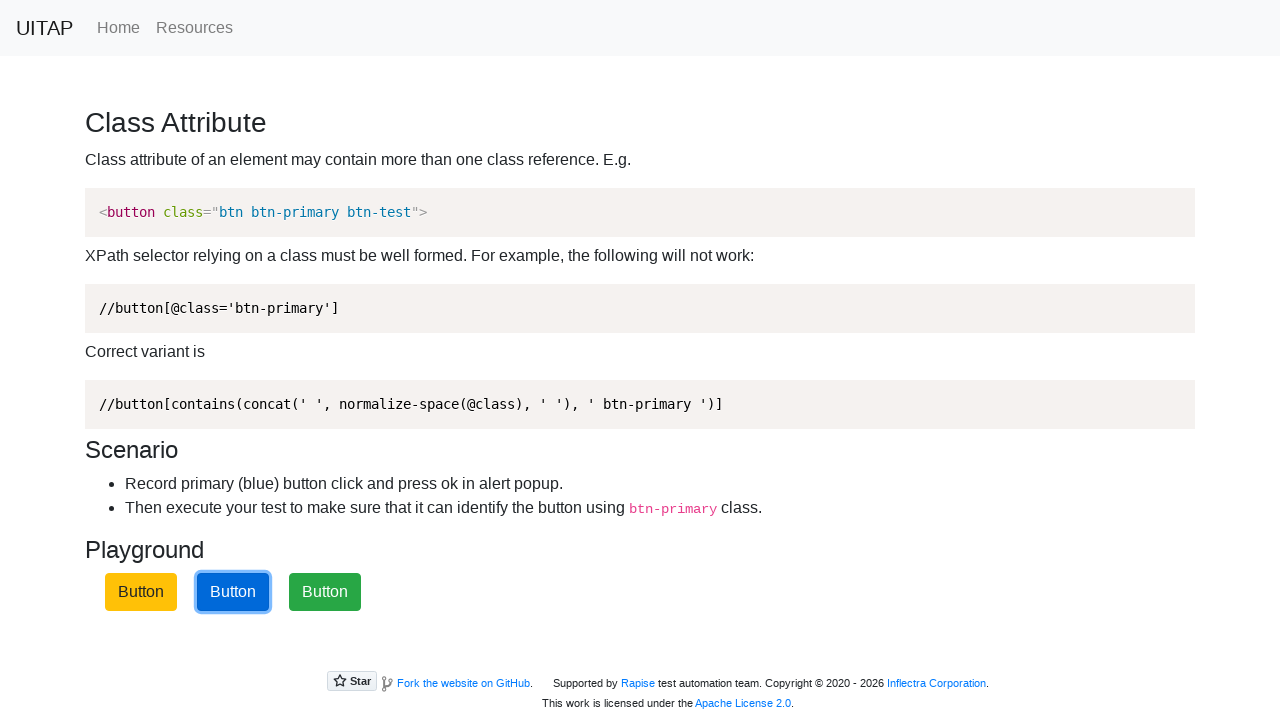